Tests dynamic controls by clicking the Remove button and verifying the Add button becomes visible after the checkbox is removed

Starting URL: http://the-internet.herokuapp.com/dynamic_controls

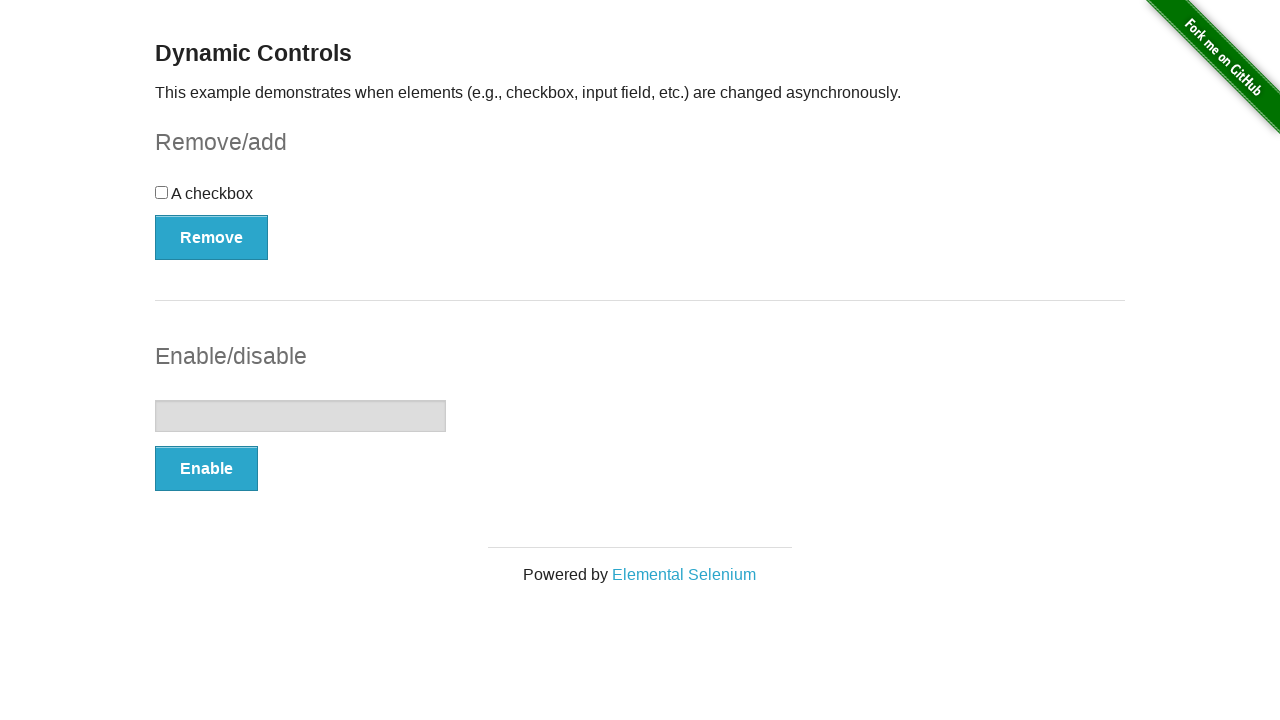

Navigated to dynamic controls page
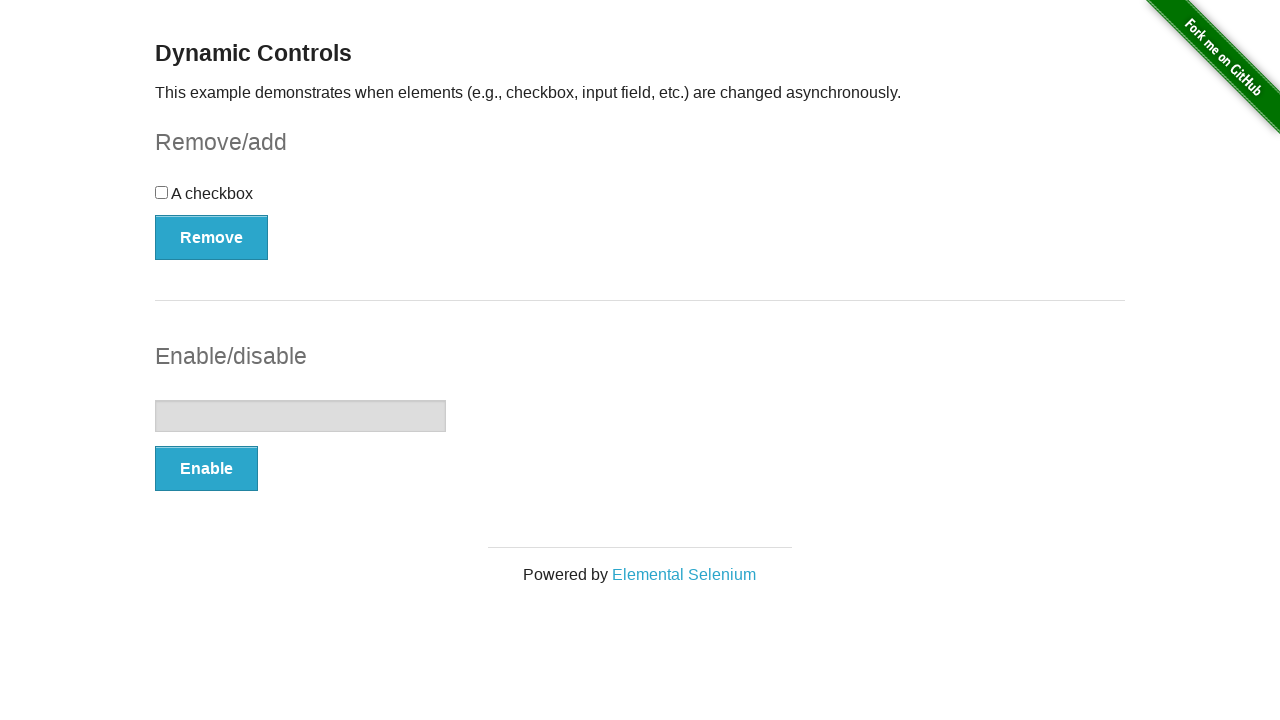

Clicked the Remove button to remove the checkbox at (212, 237) on xpath=//*[.='Remove']
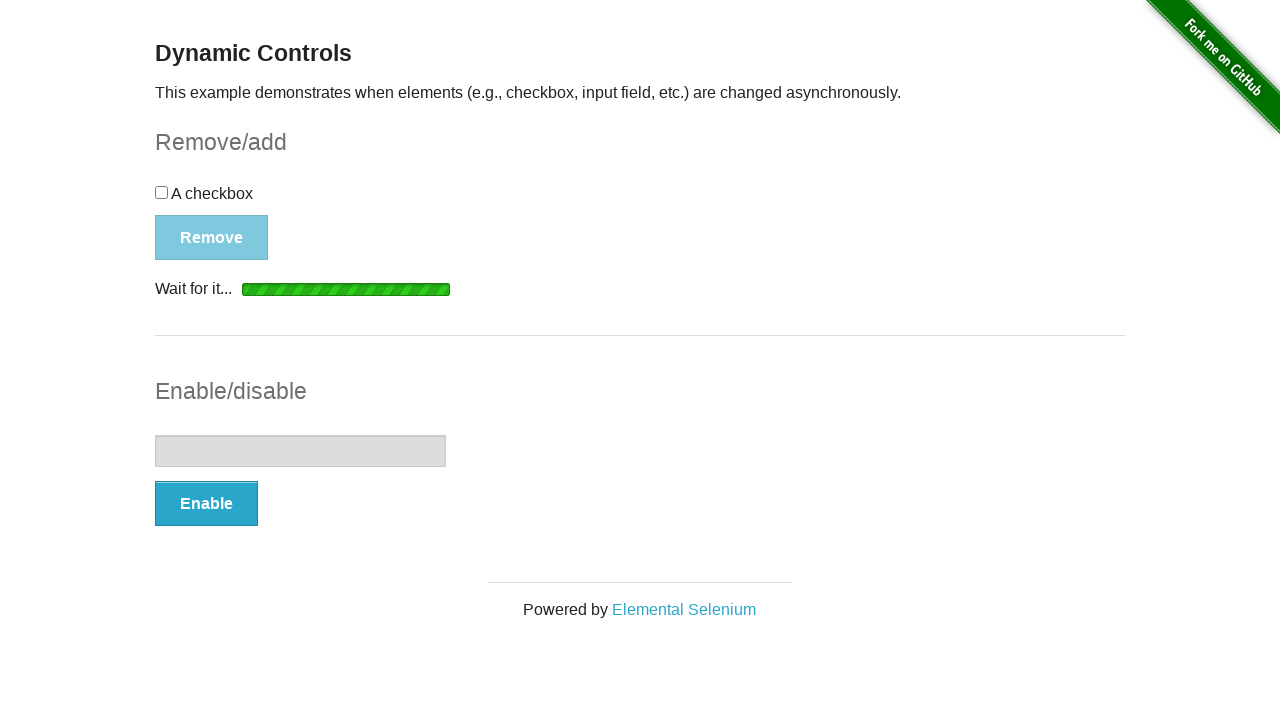

Add button became visible after checkbox was removed
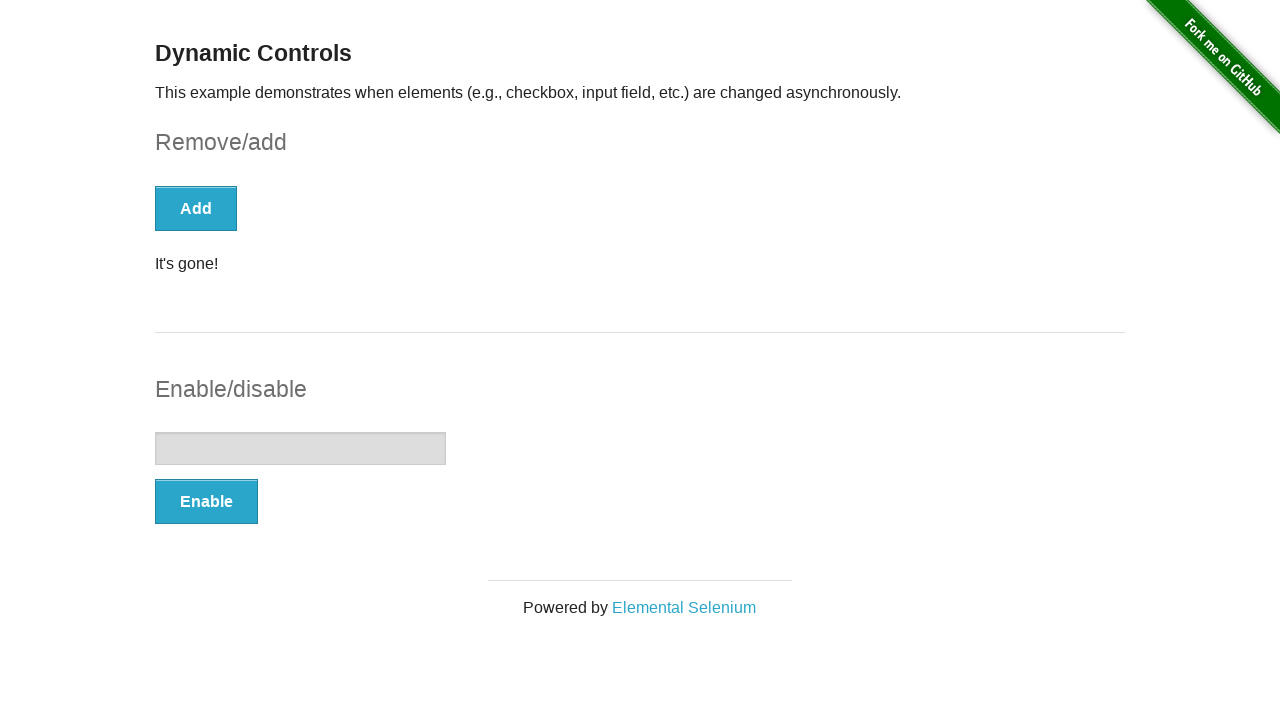

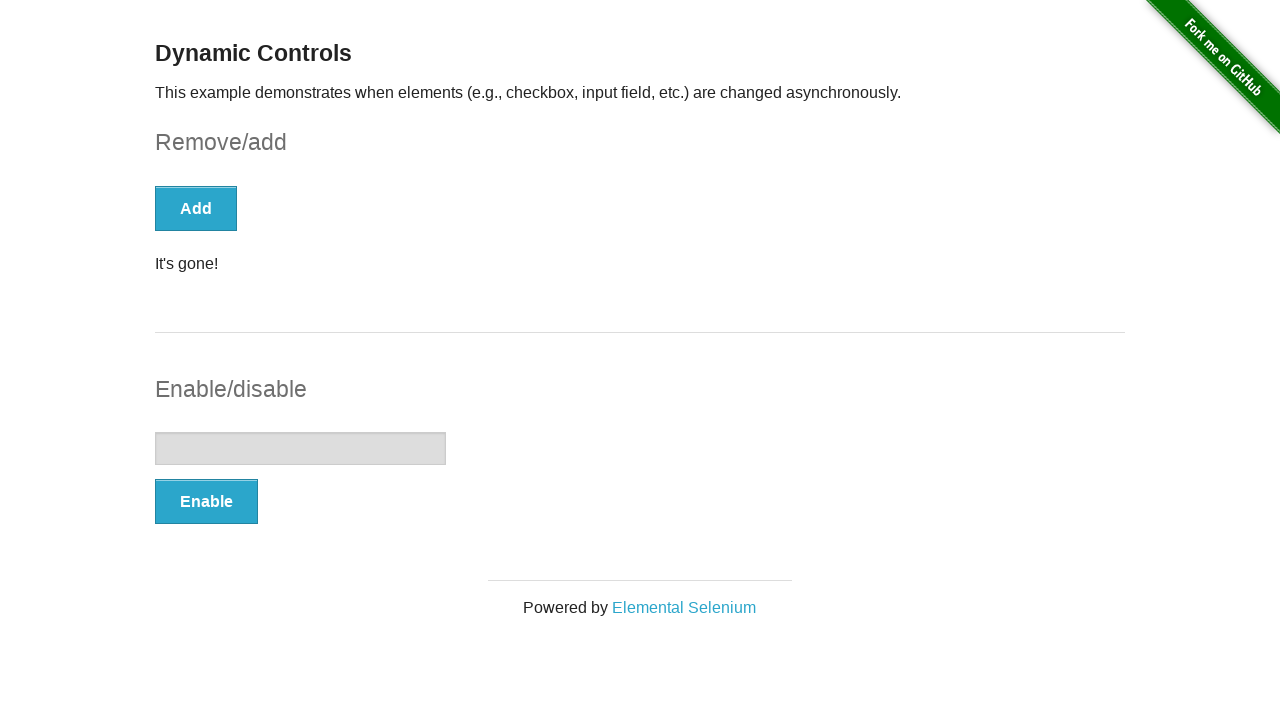